Tests descending sort functionality on the "Due" column by clicking the column header twice and verifying values are sorted from highest to lowest.

Starting URL: http://the-internet.herokuapp.com/tables

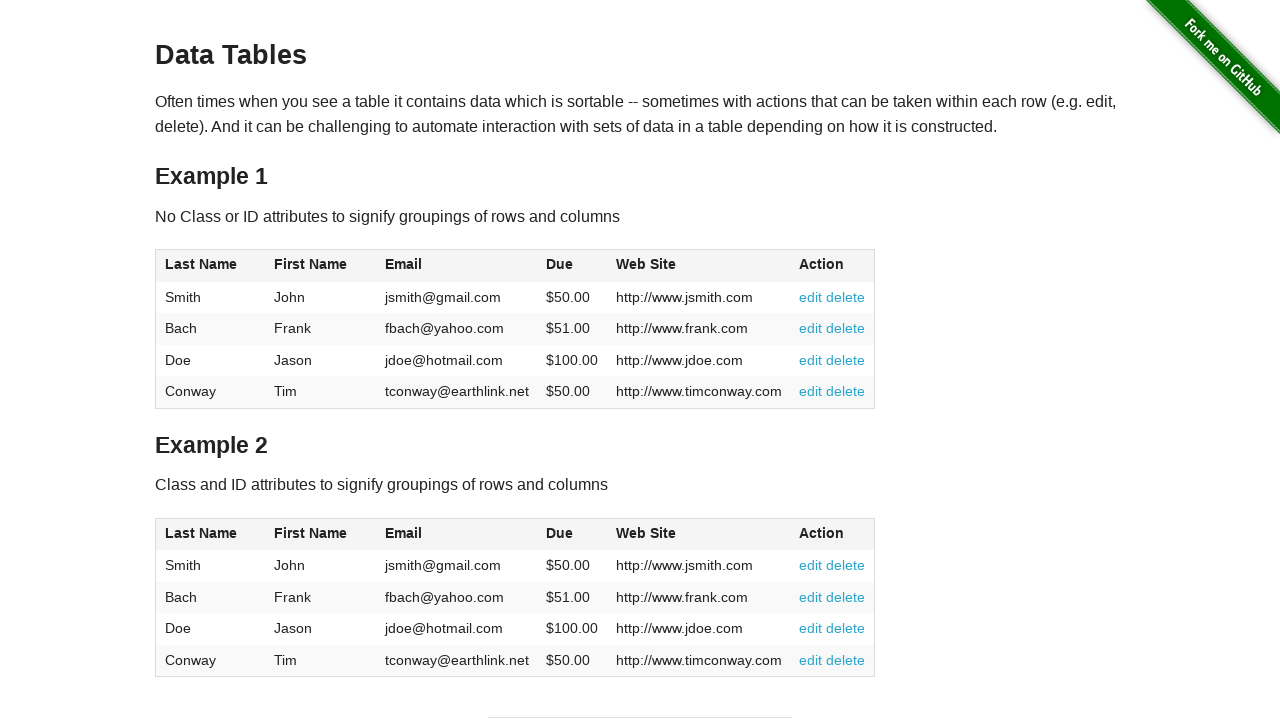

Clicked Due column header first time for ascending sort at (572, 266) on #table1 thead tr th:nth-of-type(4)
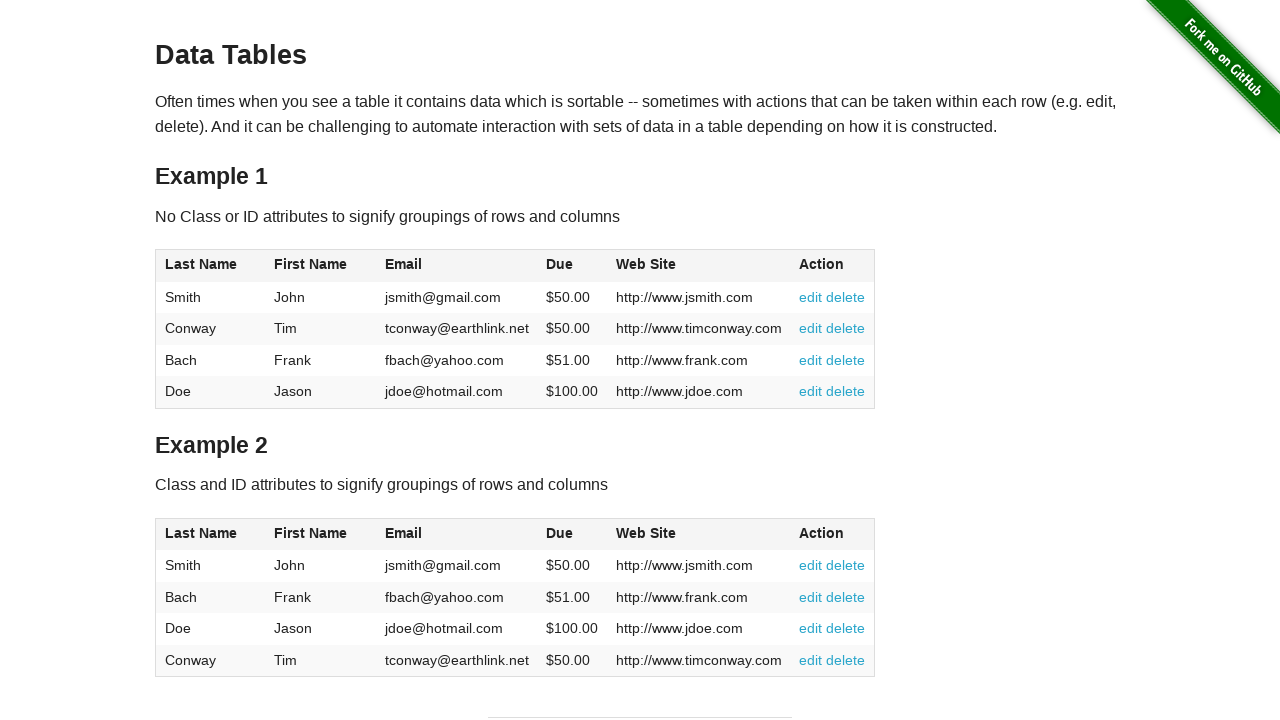

Clicked Due column header second time for descending sort at (572, 266) on #table1 thead tr th:nth-of-type(4)
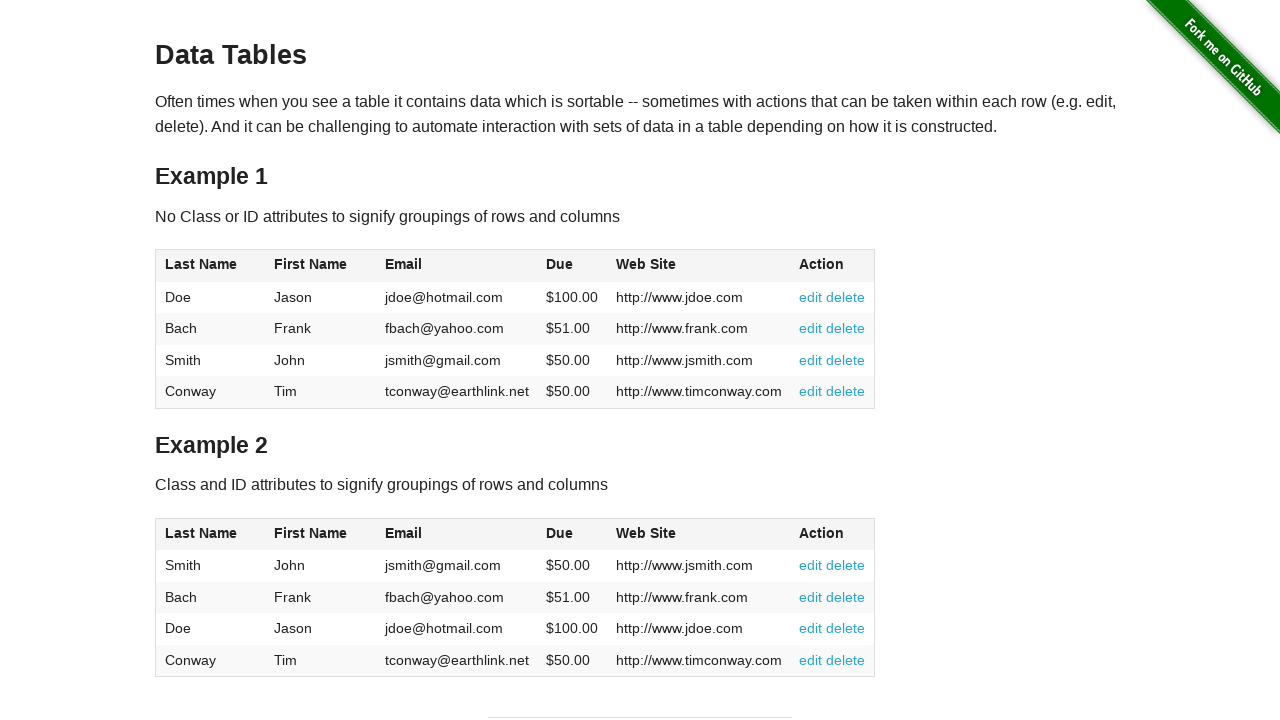

Verified table has been sorted by Due column in descending order
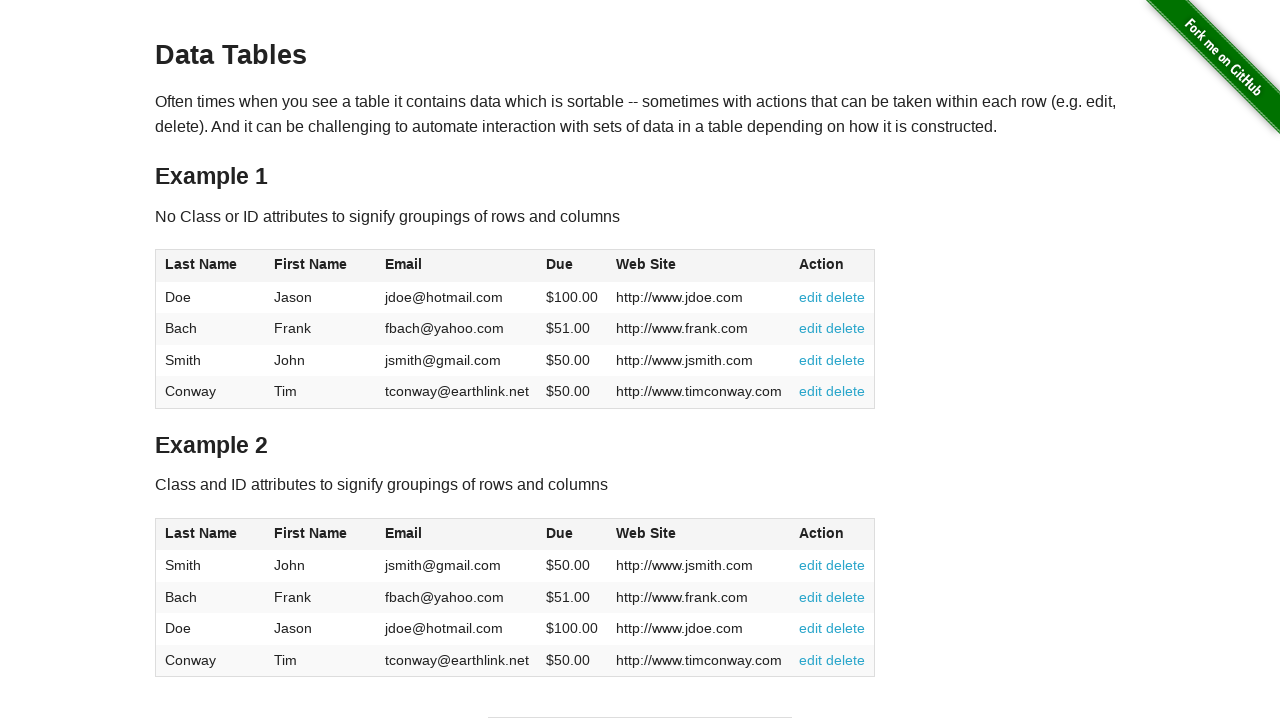

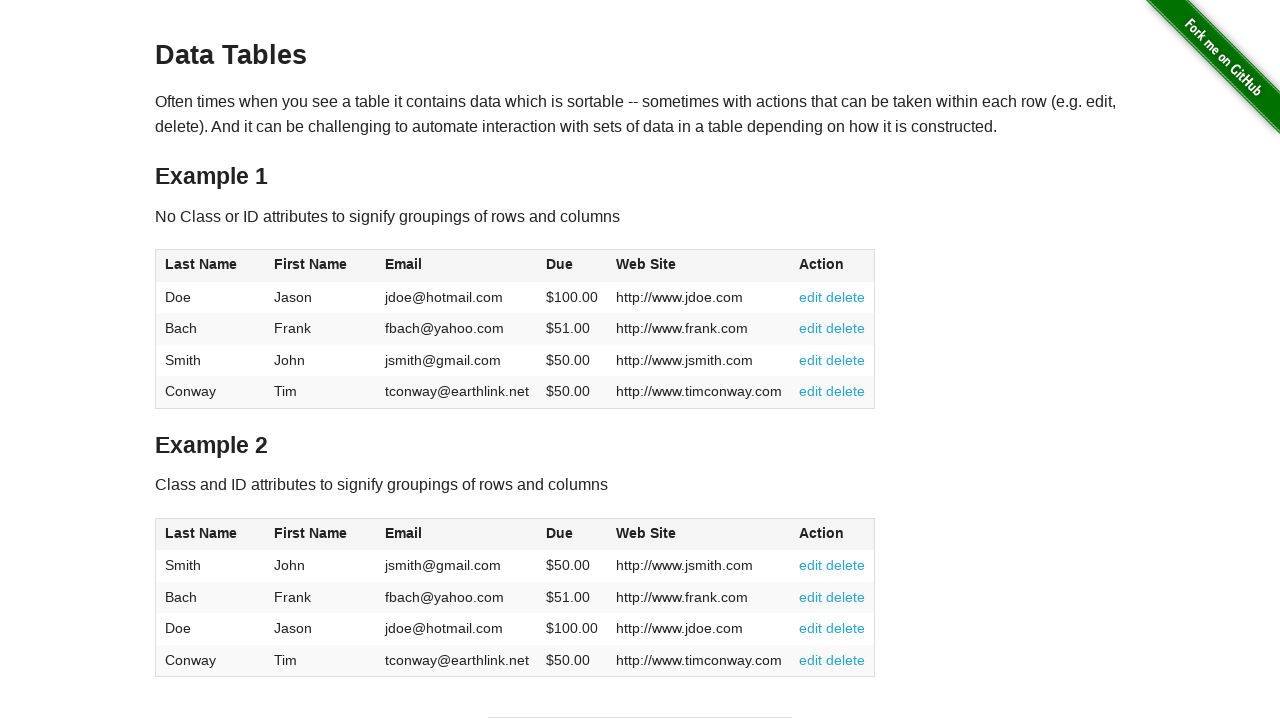